Tests window resizing functionality by navigating to a page and setting the browser window to a specific dimension (450x630 pixels).

Starting URL: http://openclinic.sourceforge.net/openclinic/home/index.php

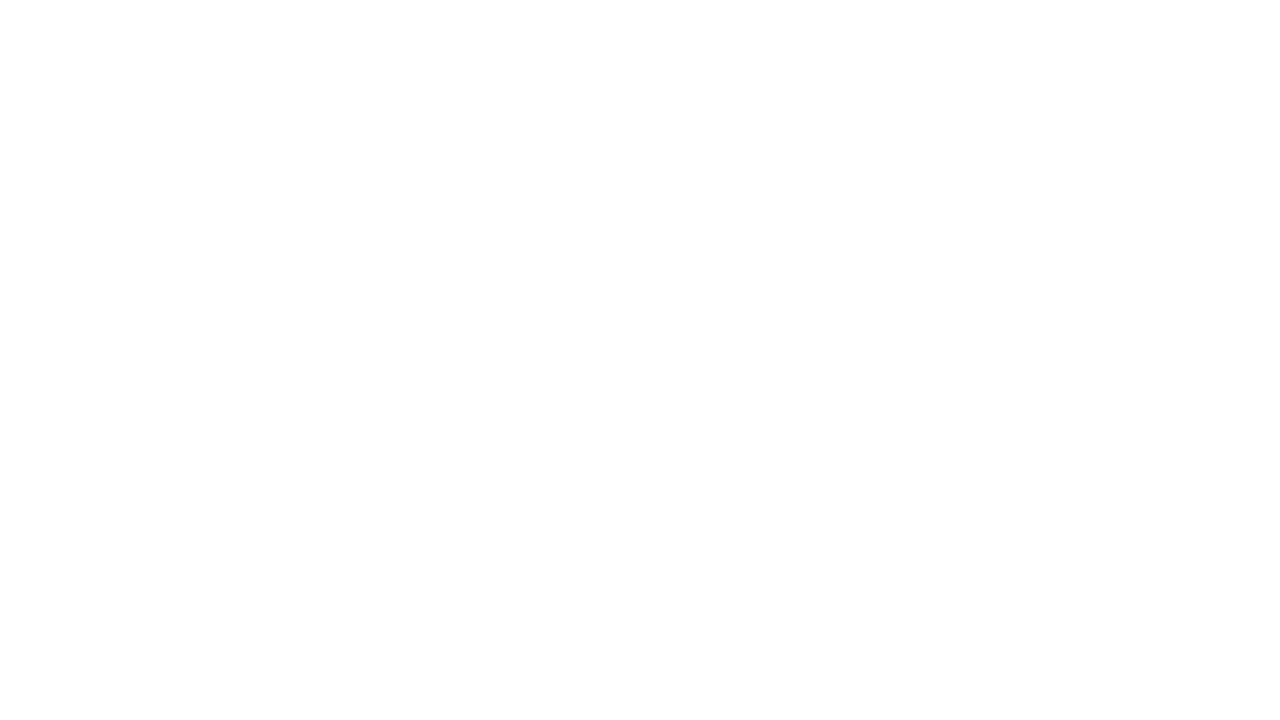

Set browser window to 450x630 pixels
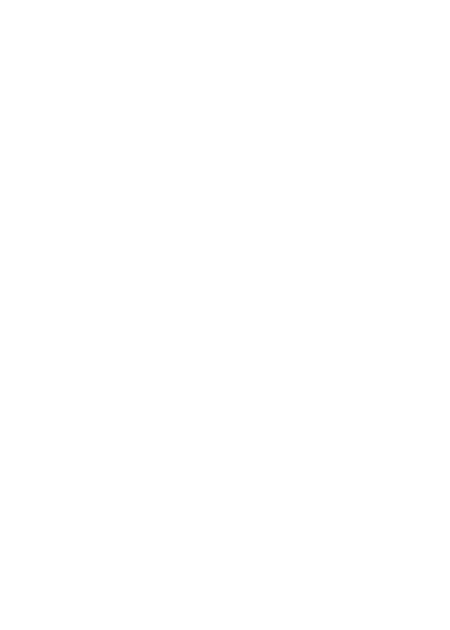

Page body element loaded and ready
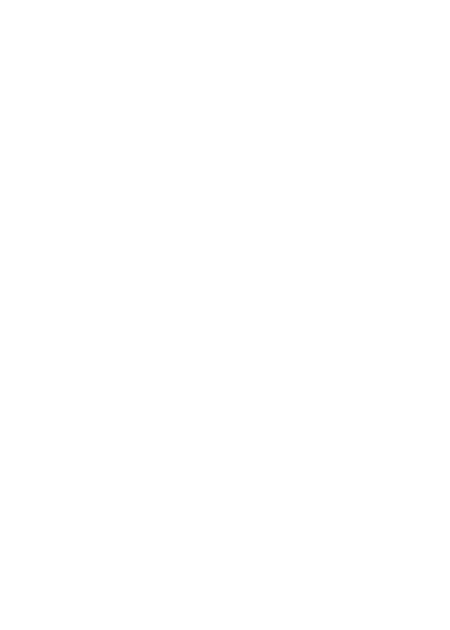

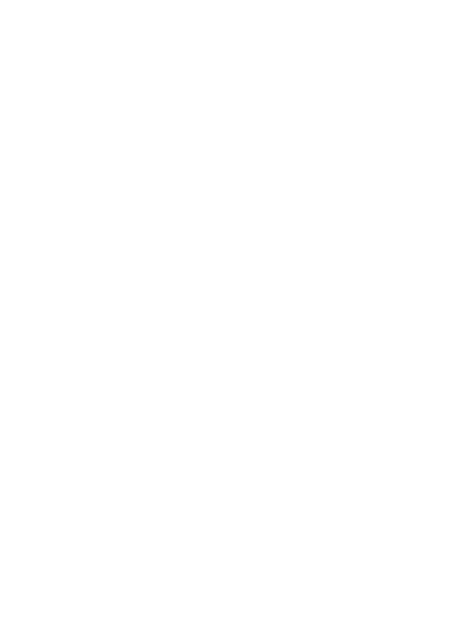